Tests scrolling functionality and validates that the sum of individual amounts in a table matches the displayed total amount

Starting URL: https://www.rahulshettyacademy.com/AutomationPractice/

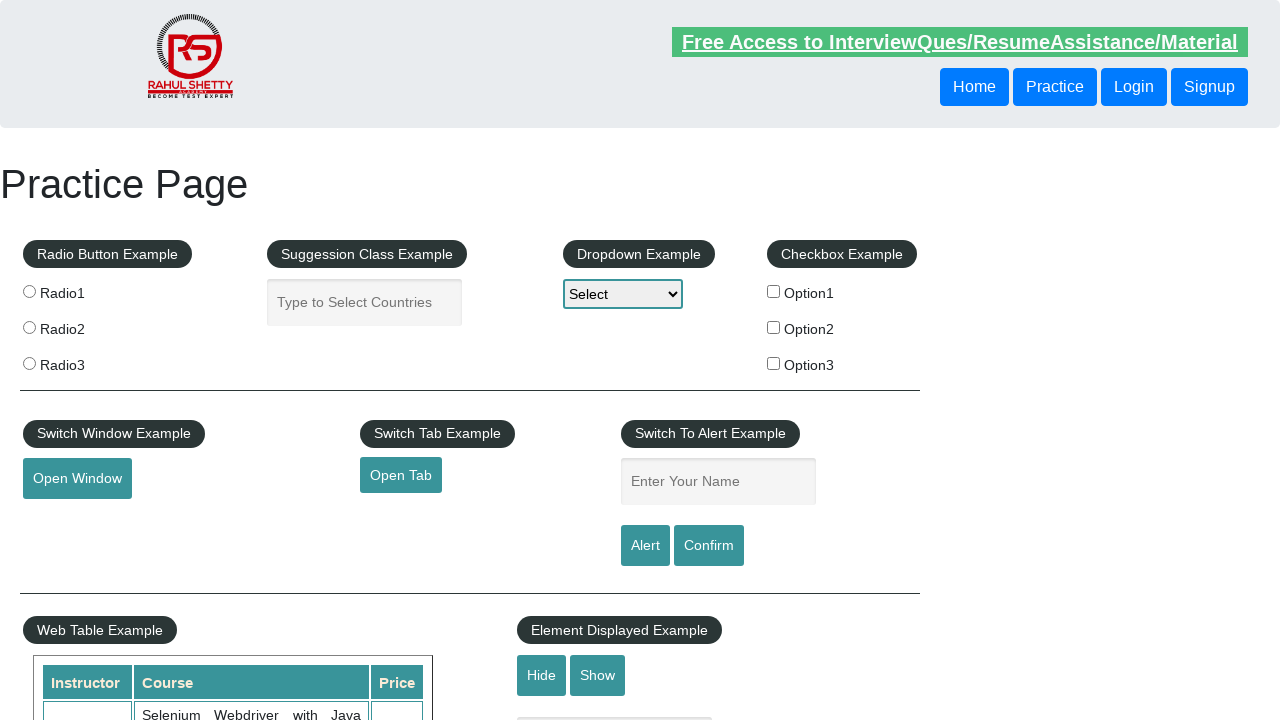

Scrolled down the page by 500 pixels
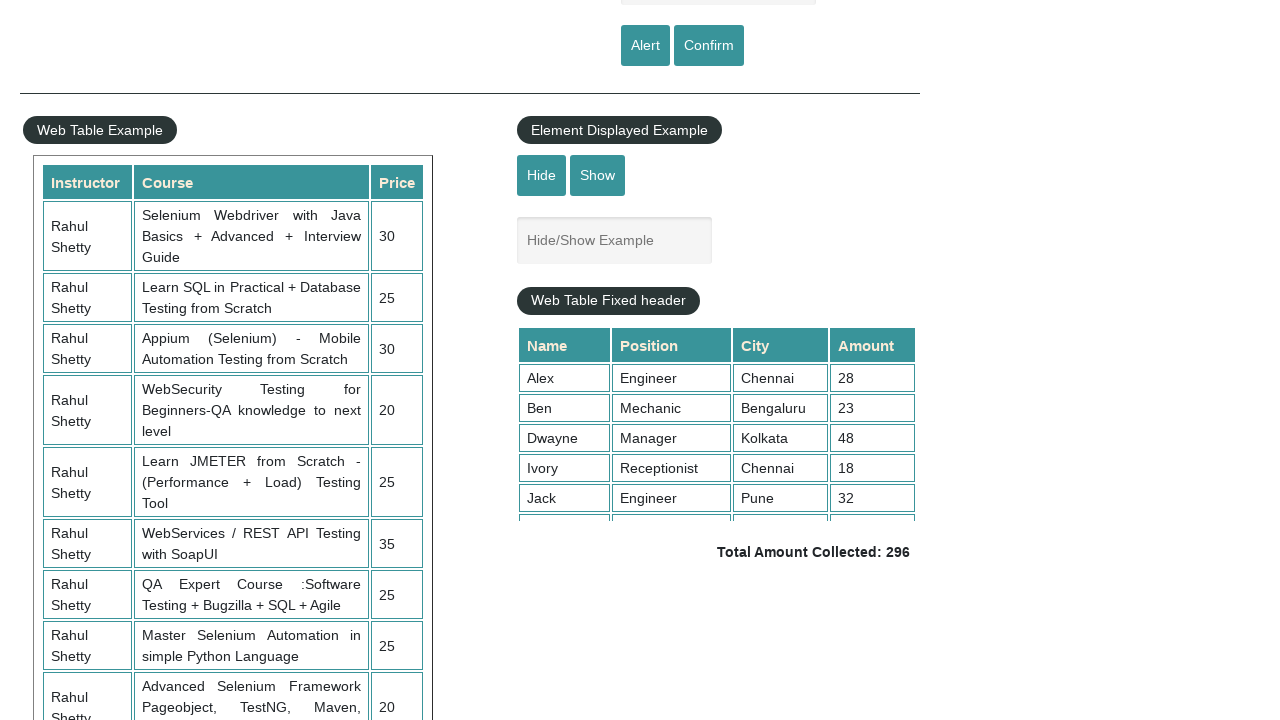

Scrolled within the table element by 500 pixels
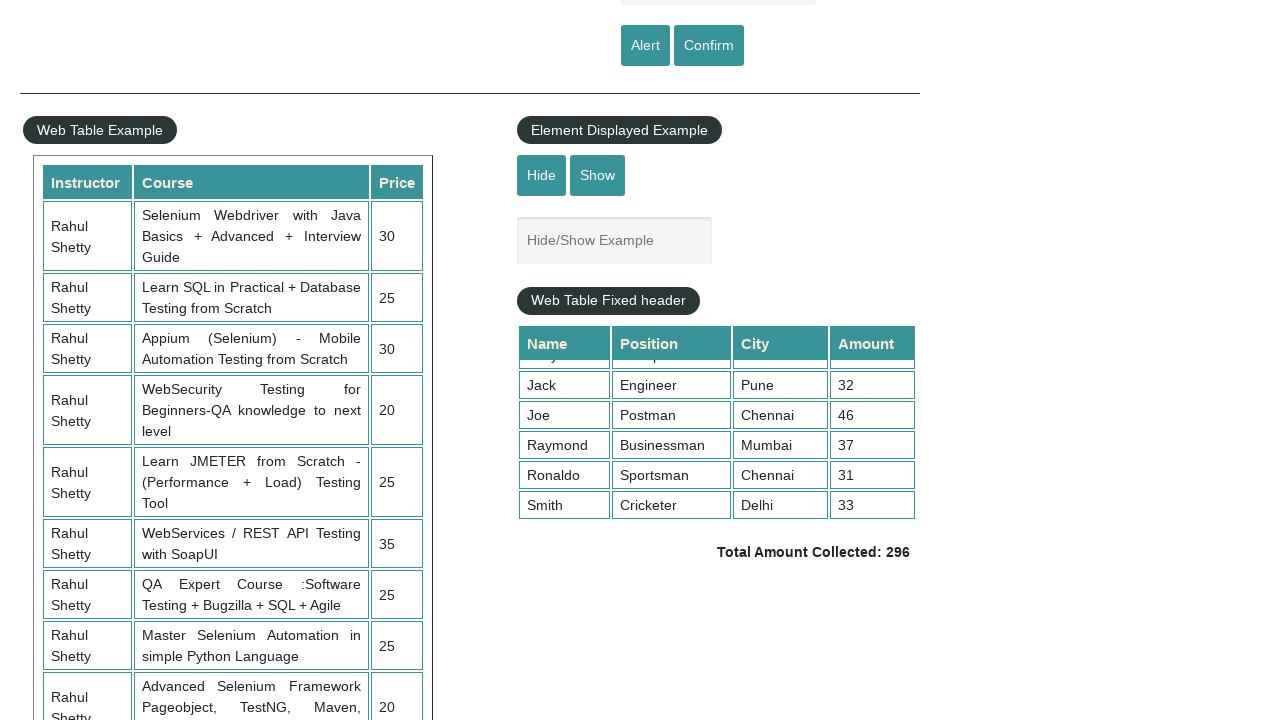

Retrieved all amount cells from the product table
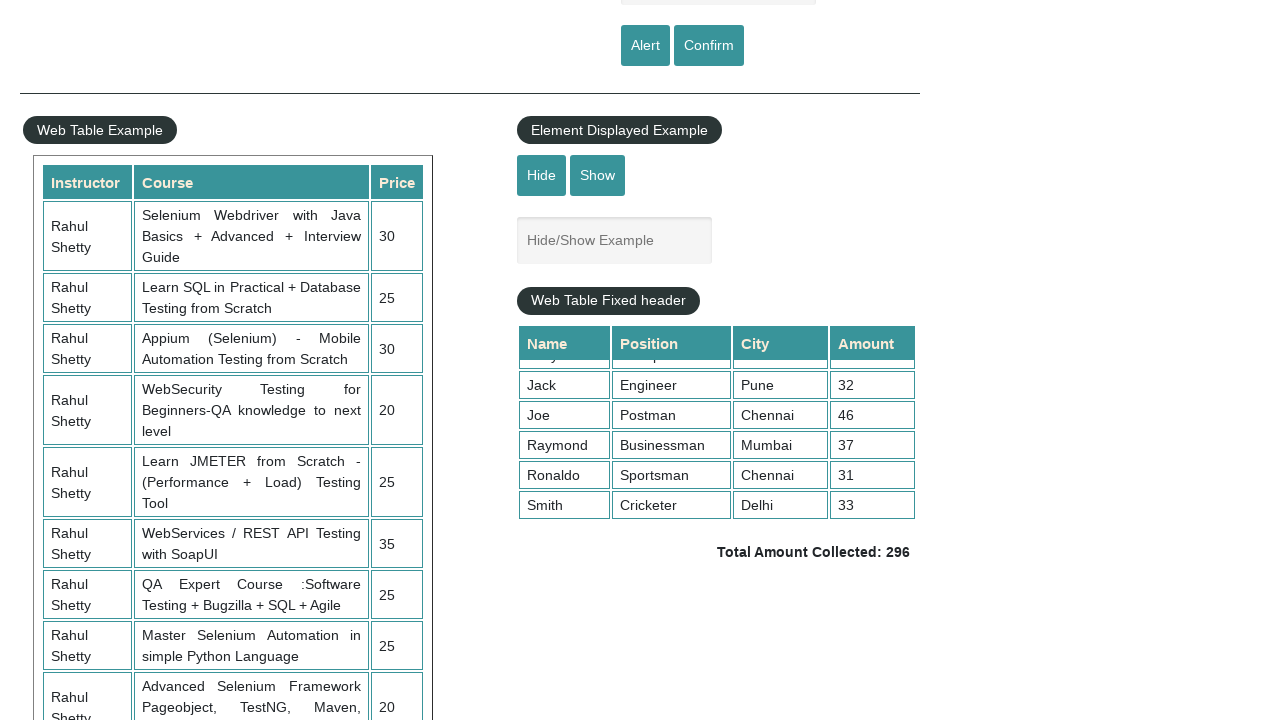

Calculated sum of all individual amounts: 296
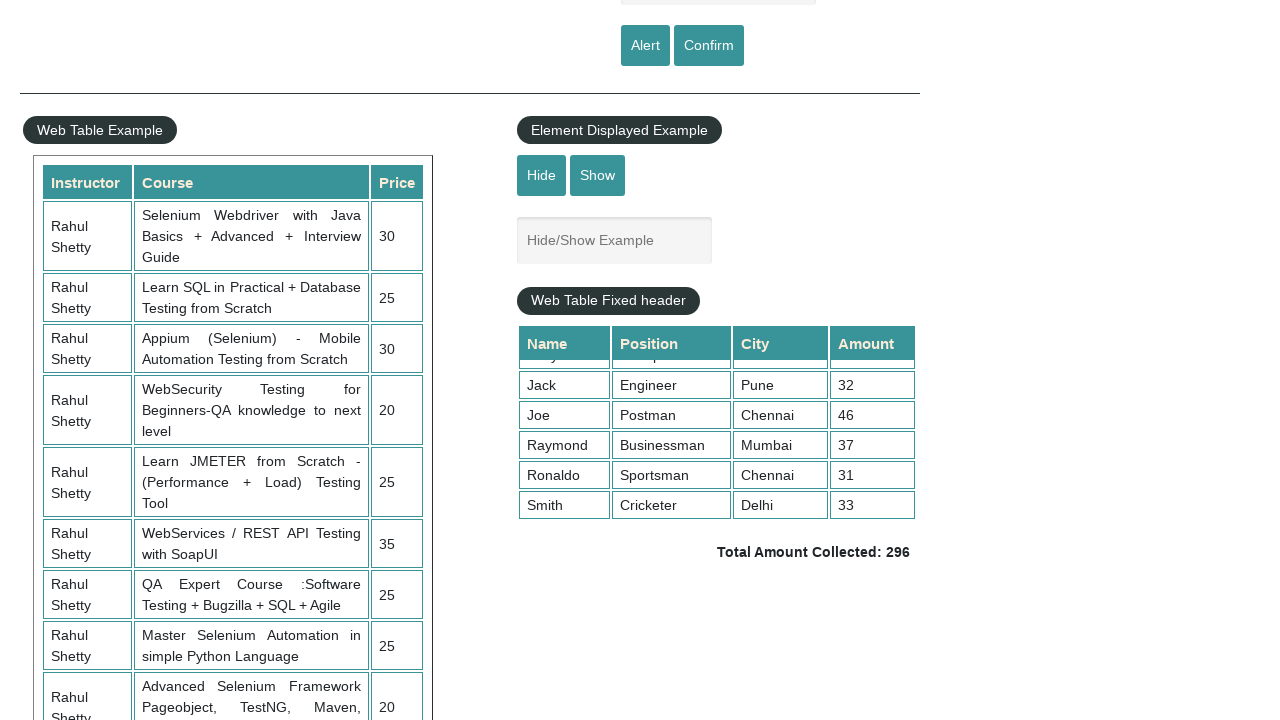

Retrieved the displayed total amount text
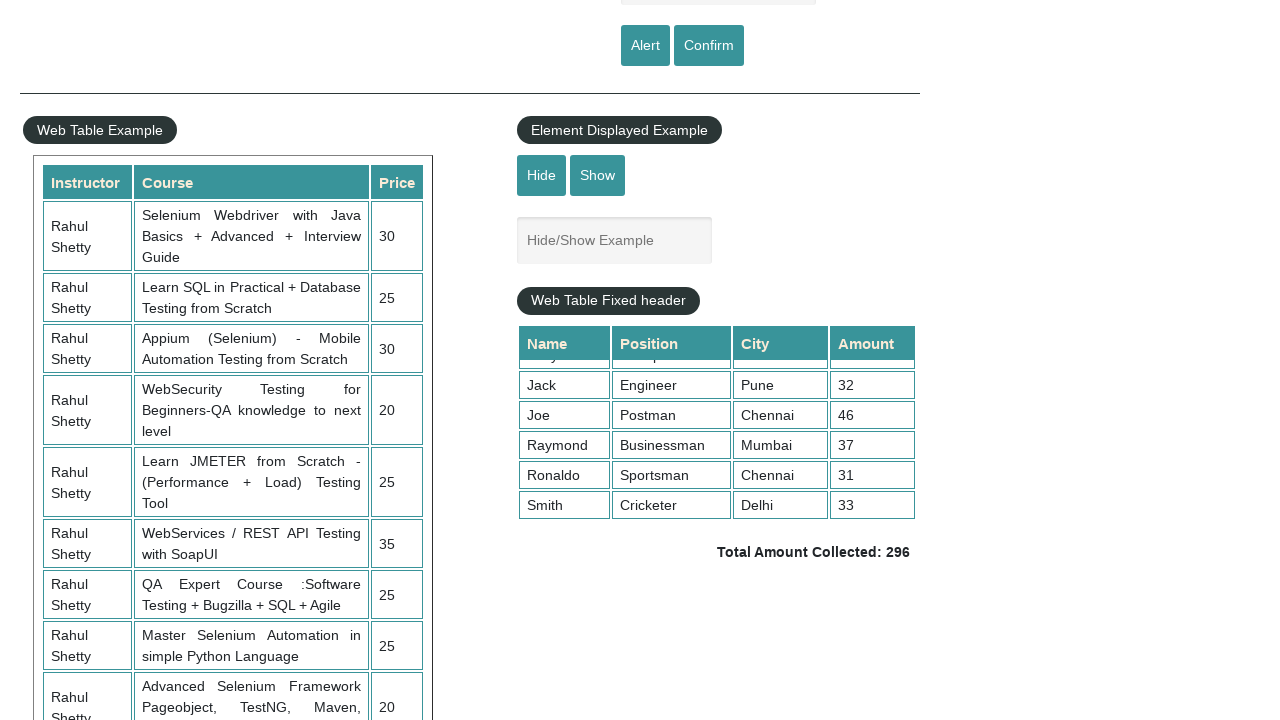

Extracted displayed total amount: 296
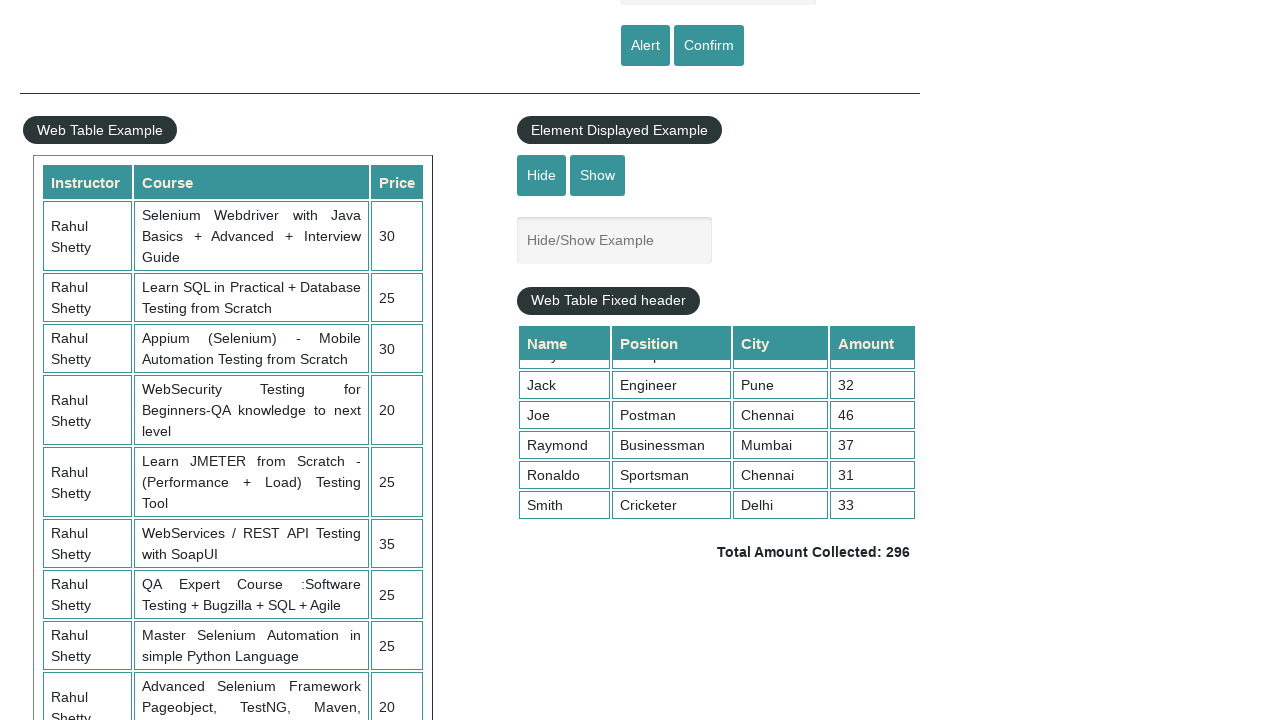

Verified that calculated sum (296) matches displayed total (296)
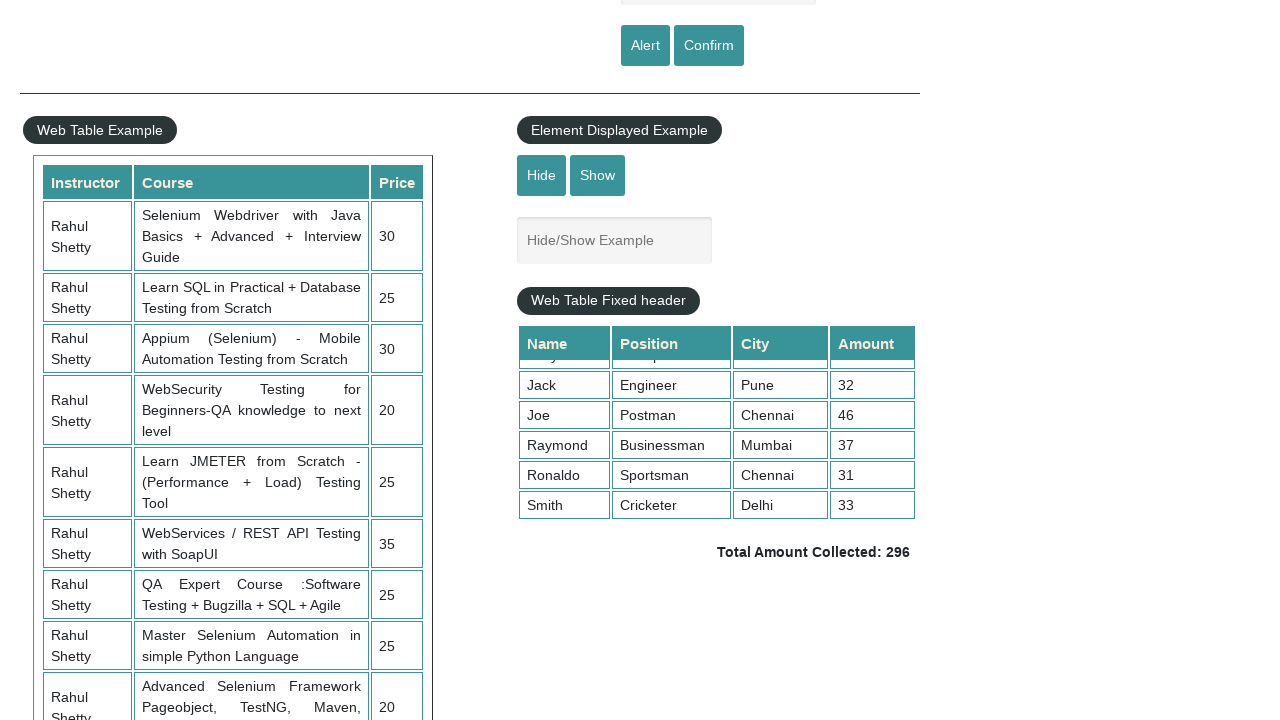

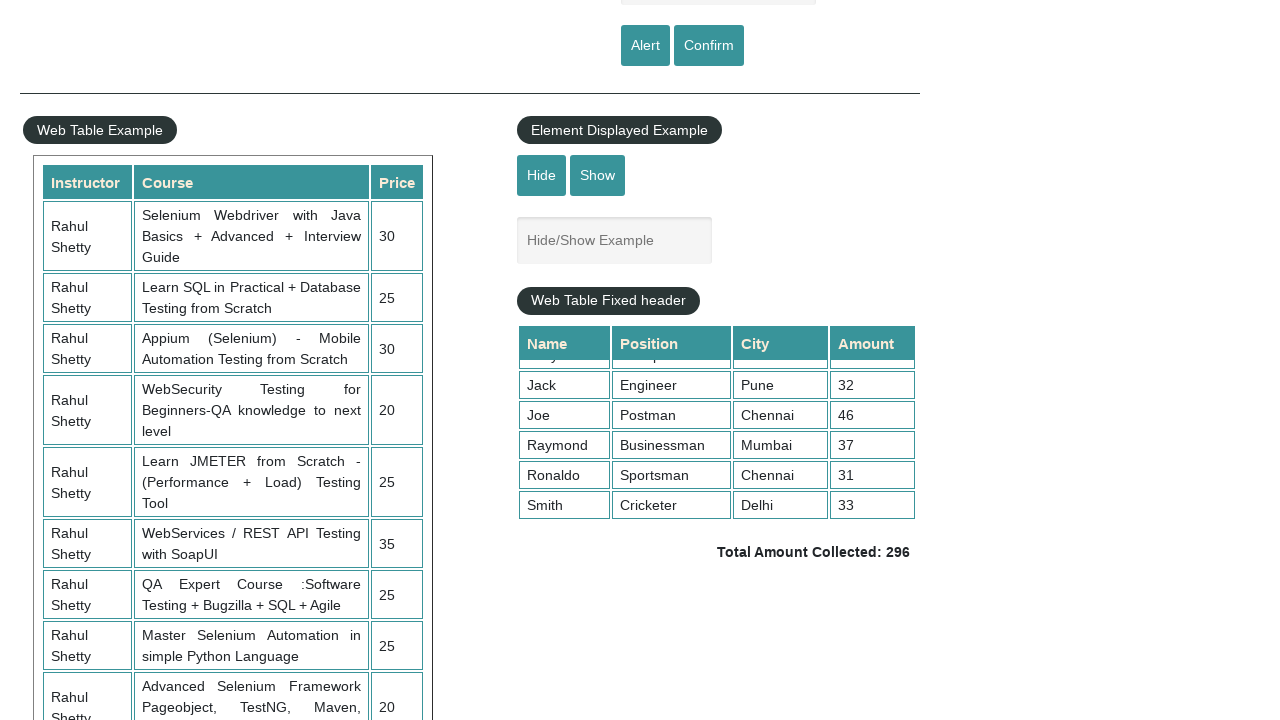